Tests window switching functionality by clicking a link that opens a new window, switching to that window, and verifying the new window's title is "New Window"

Starting URL: https://practice.cydeo.com/windows

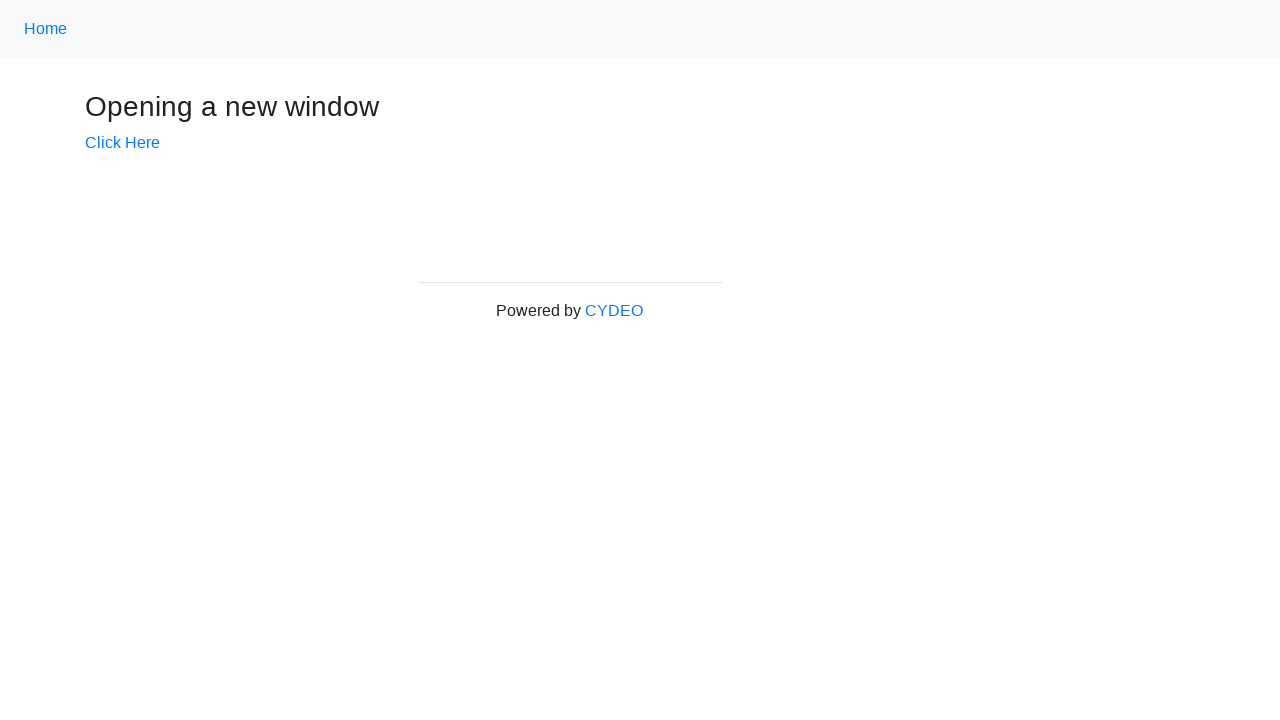

Verified initial page title is 'Windows'
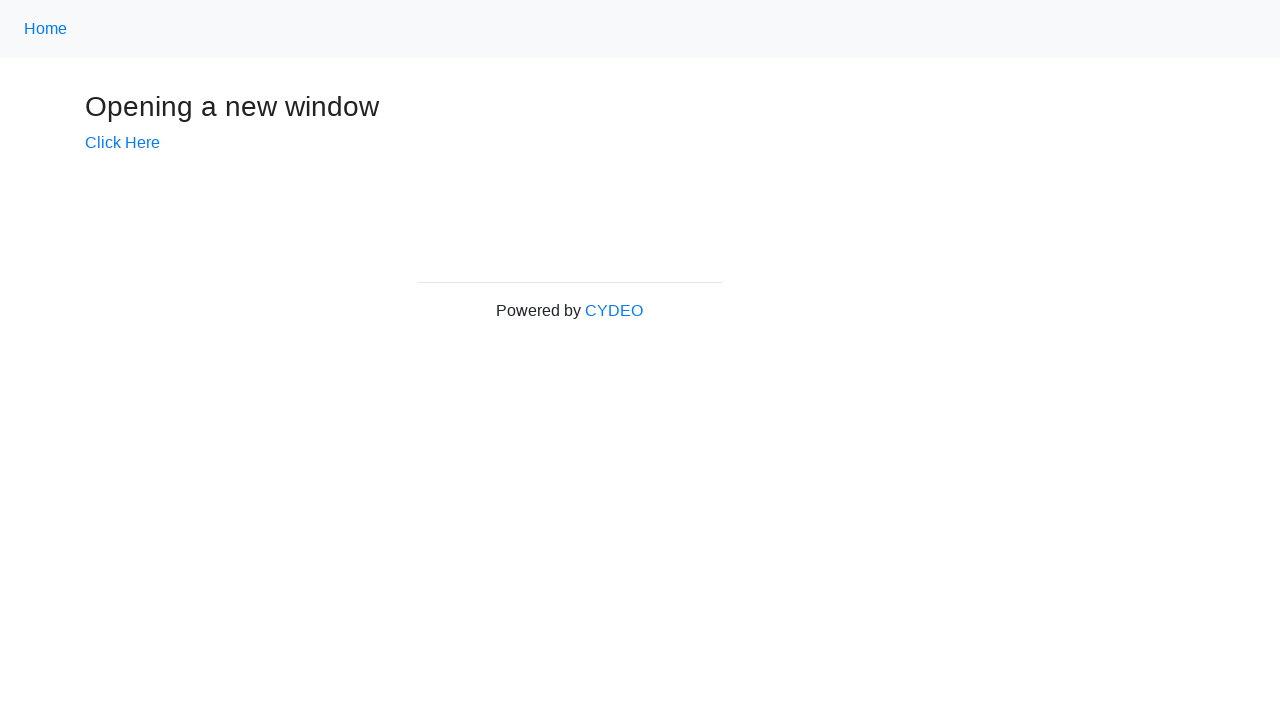

Clicked 'Click Here' link to open new window at (122, 143) on text=Click Here
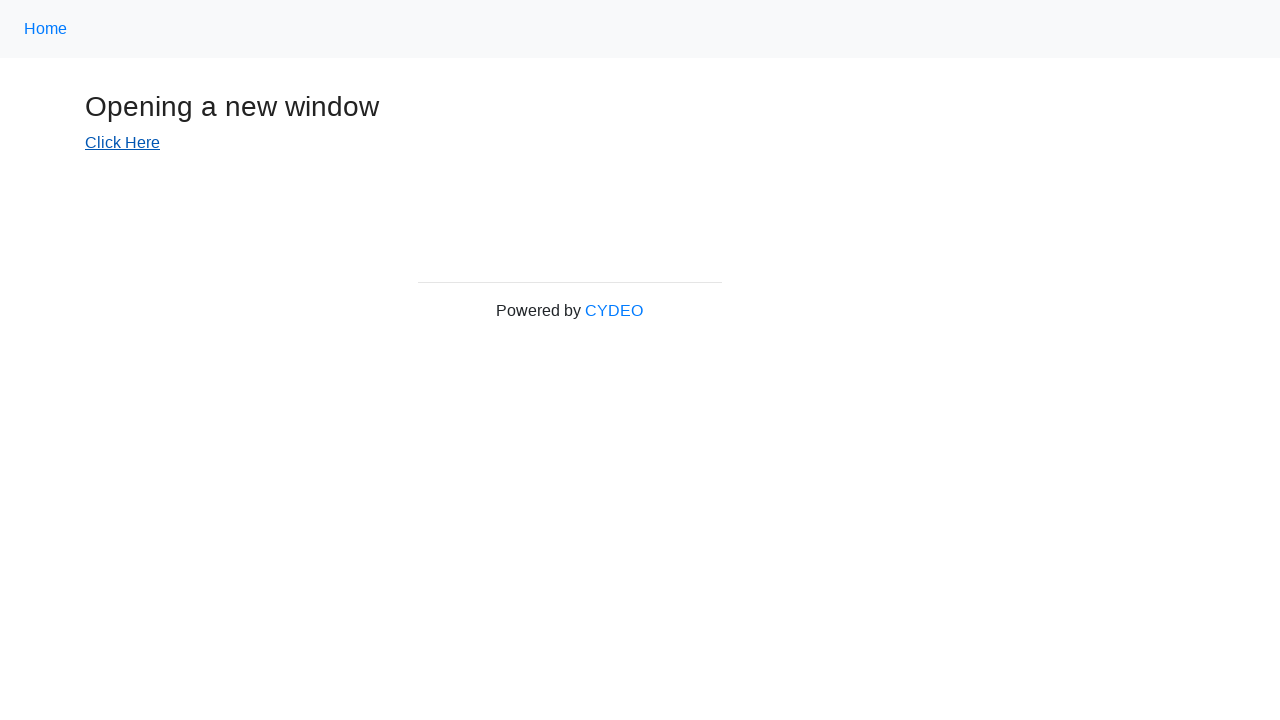

Clicked 'Click Here' link again and captured new page context at (122, 143) on text=Click Here
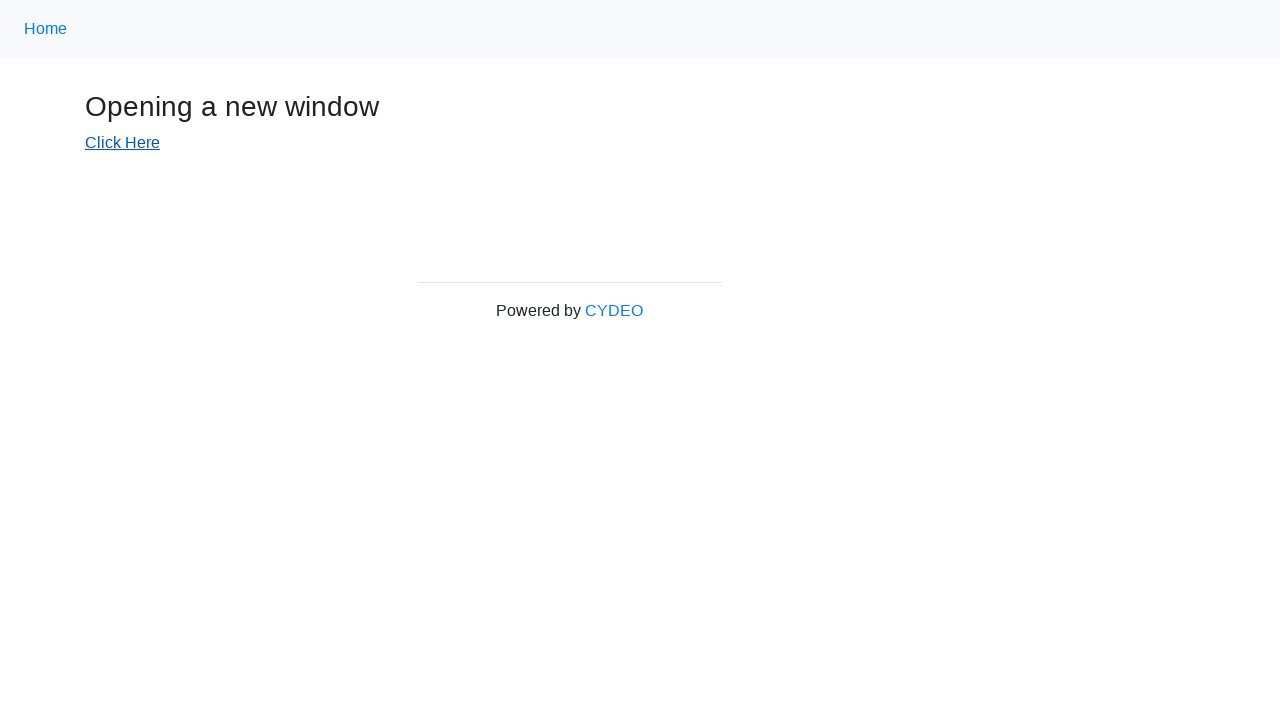

Retrieved new page object from context
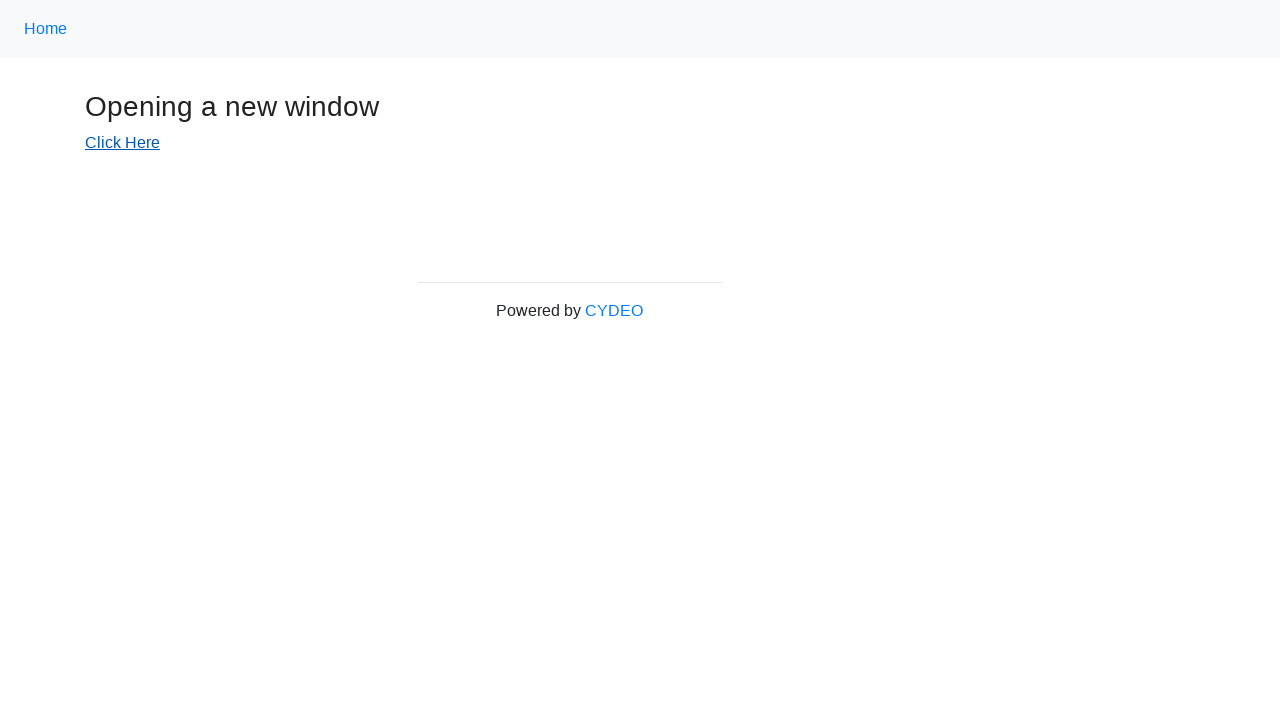

Waited for new window to fully load
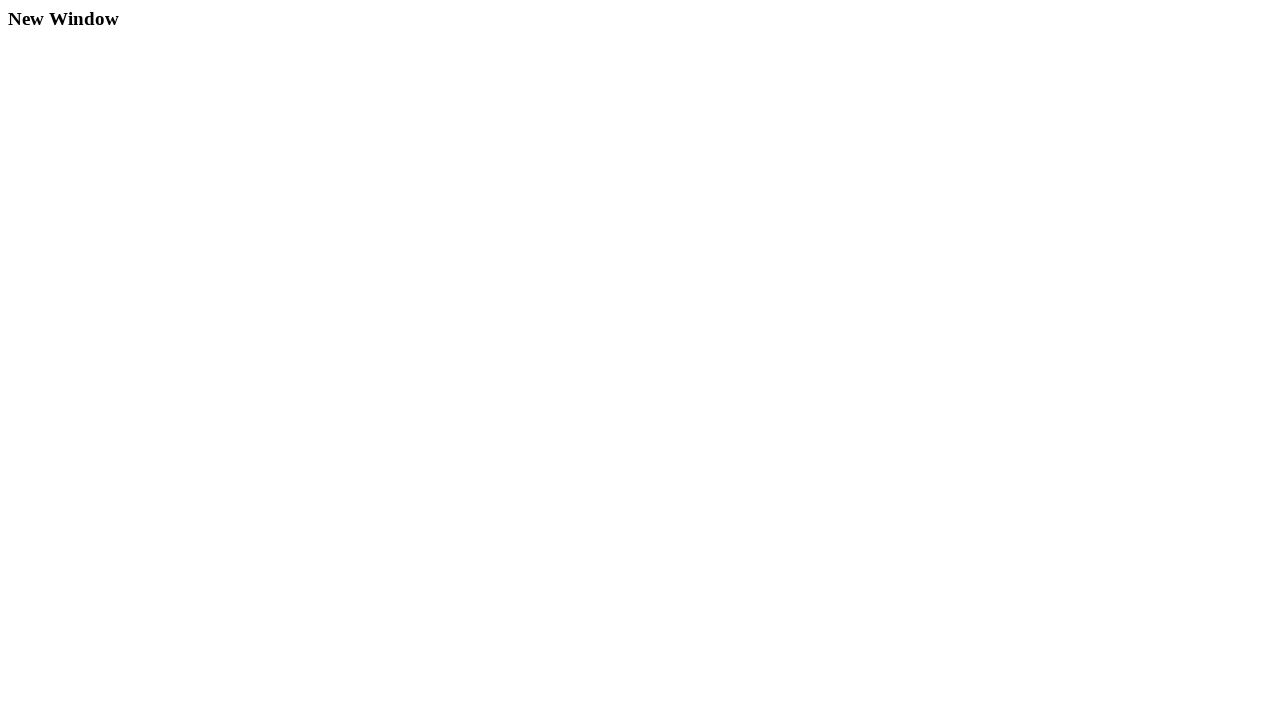

Verified new window title is 'New Window'
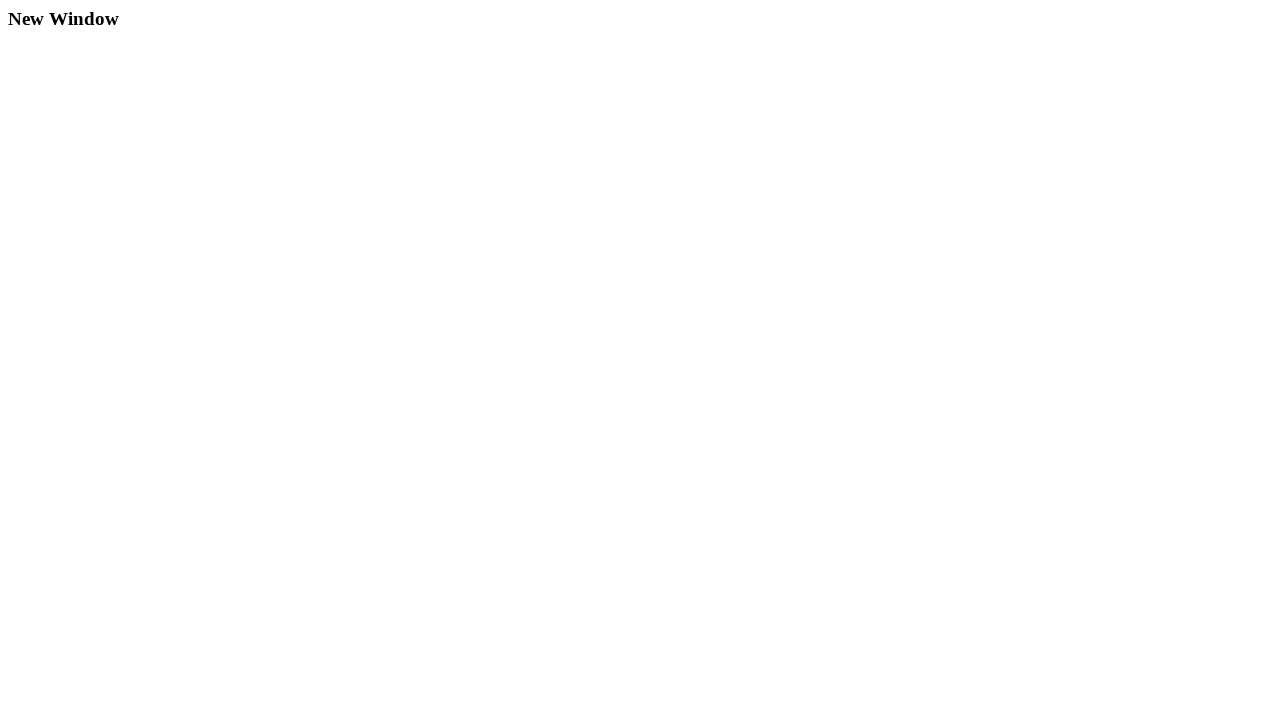

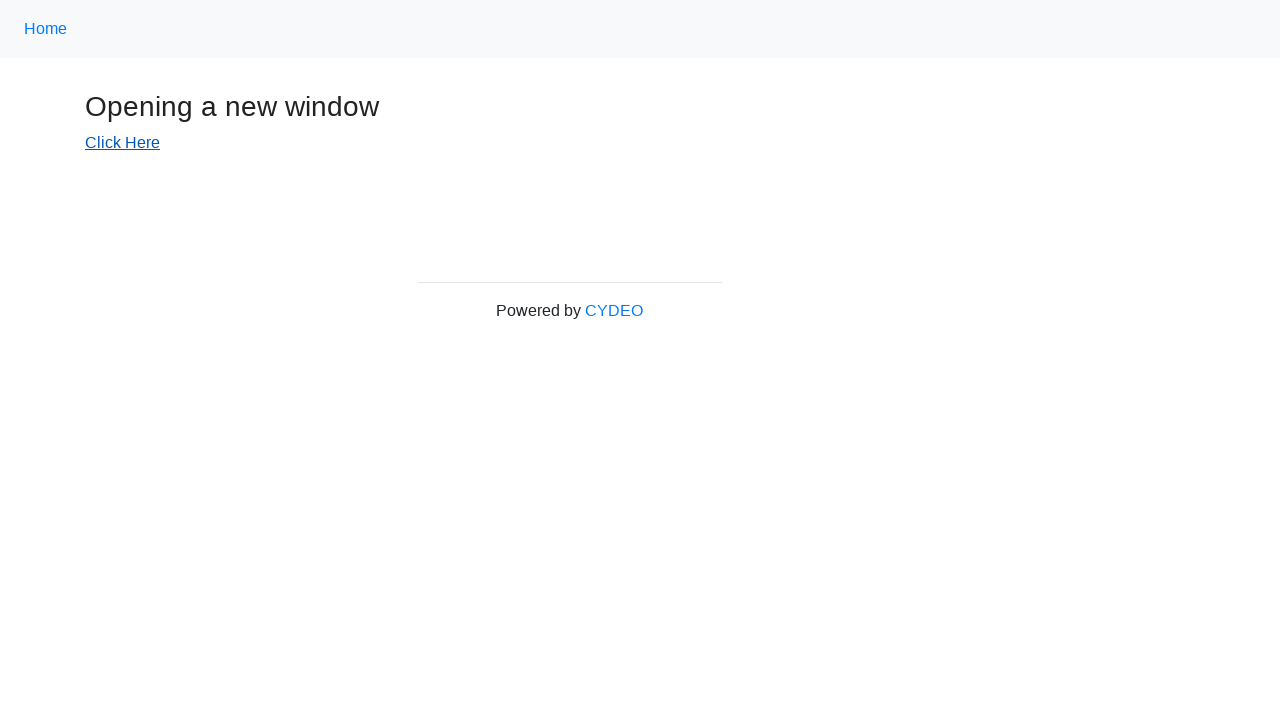